Tests the infinite scroll page by clicking the link and scrolling down with Space key presses.

Starting URL: https://bonigarcia.dev/selenium-webdriver-java/

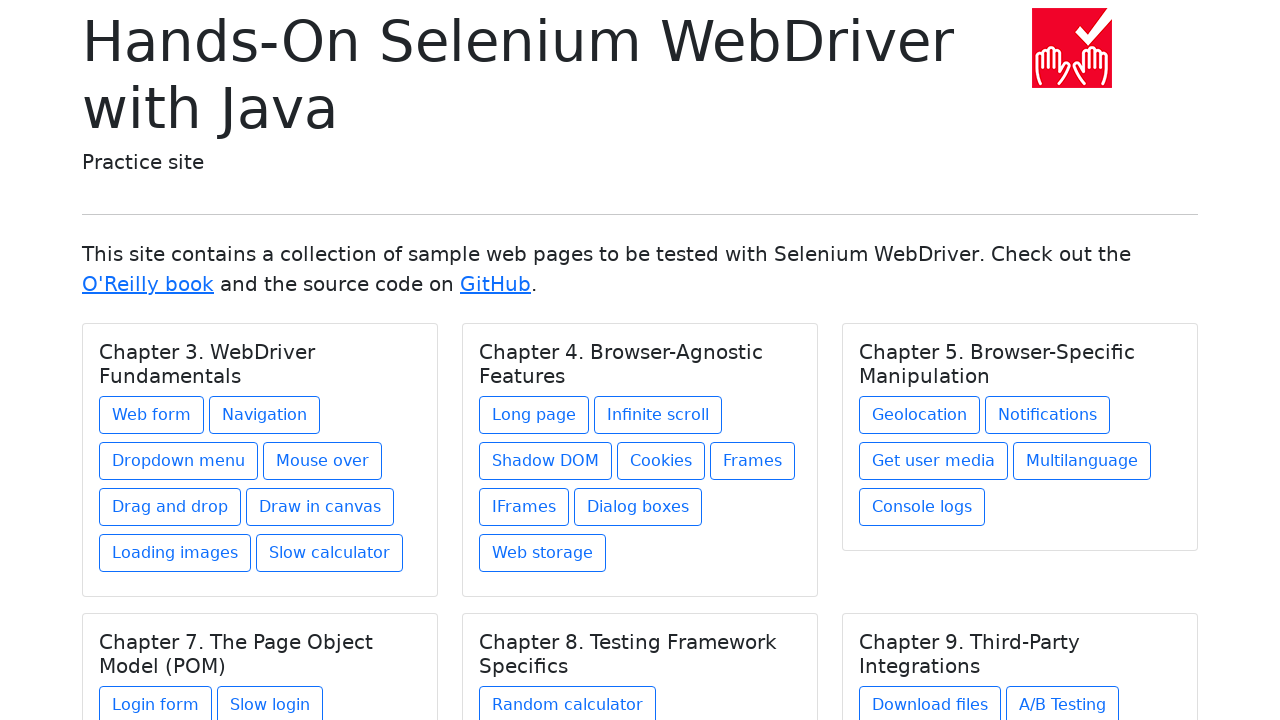

Clicked the Infinite scroll link at (658, 415) on xpath=//div[@class='card-body']/h5[contains(@class, 'card-title') and text() = '
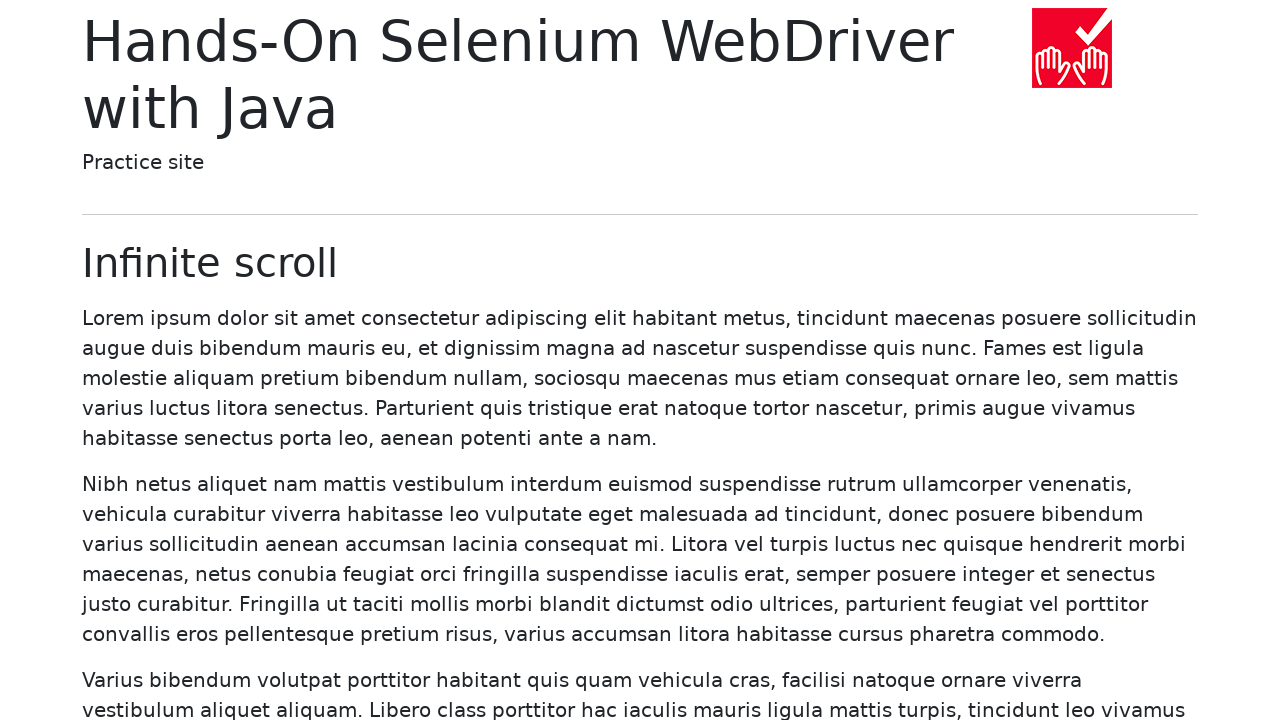

Pressed Space key to scroll down (1st press)
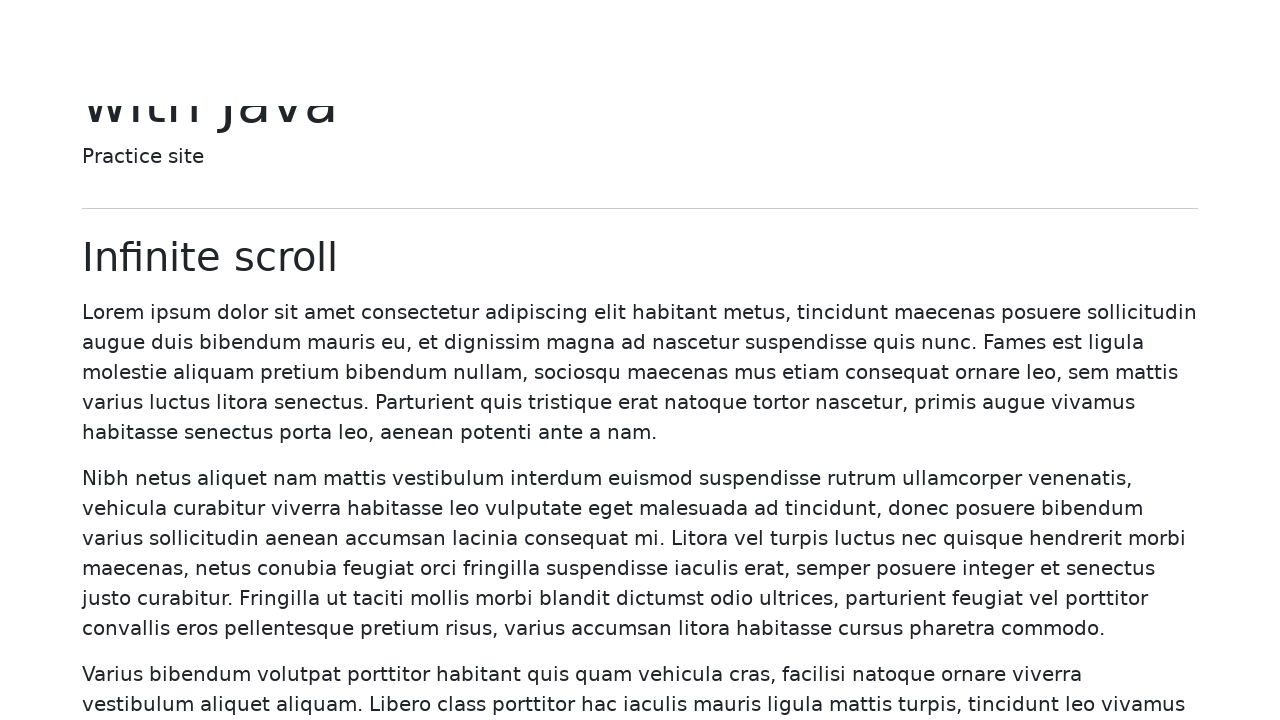

Pressed Space key to scroll down (2nd press)
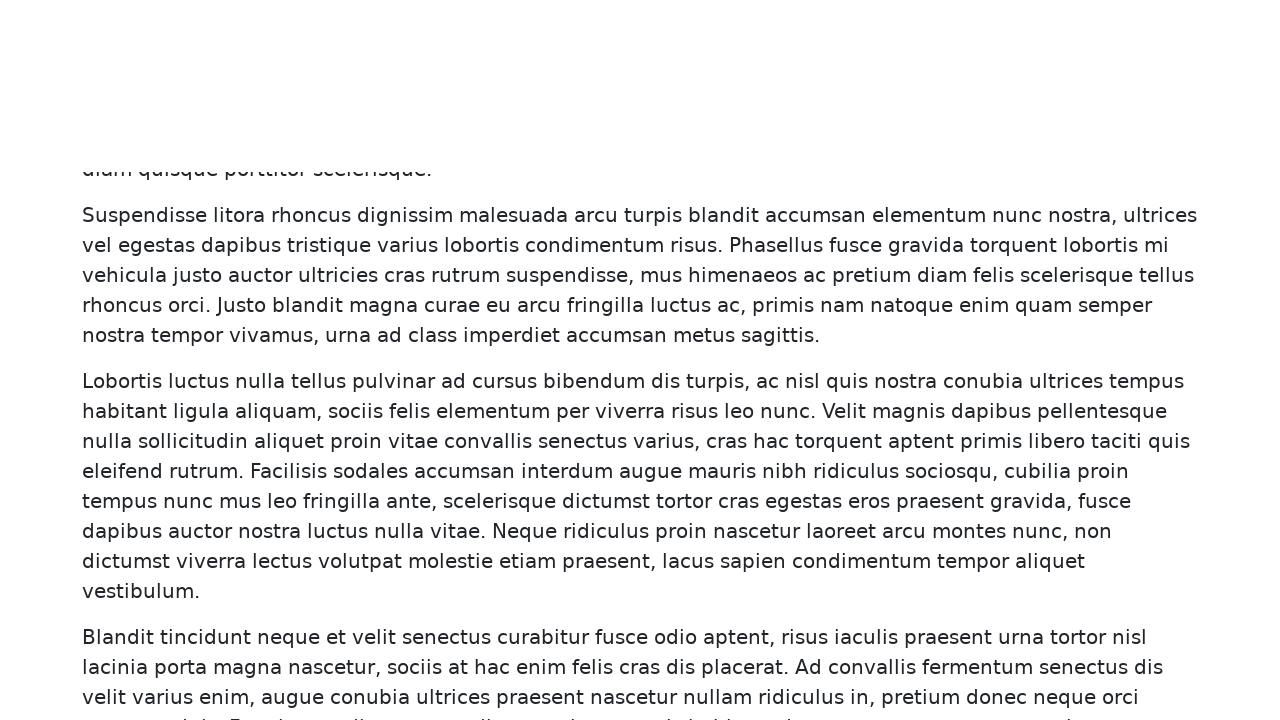

Pressed Space key to scroll down (3rd press)
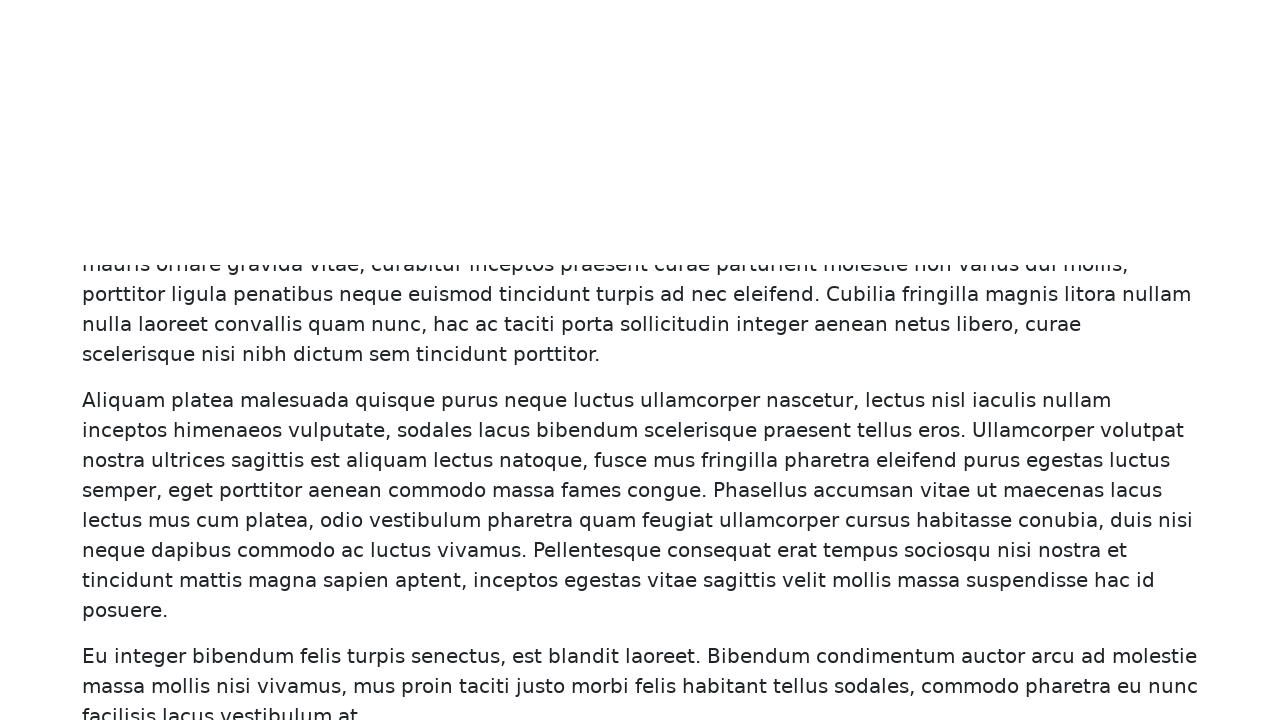

Waited for content to load (text-muted selector appeared)
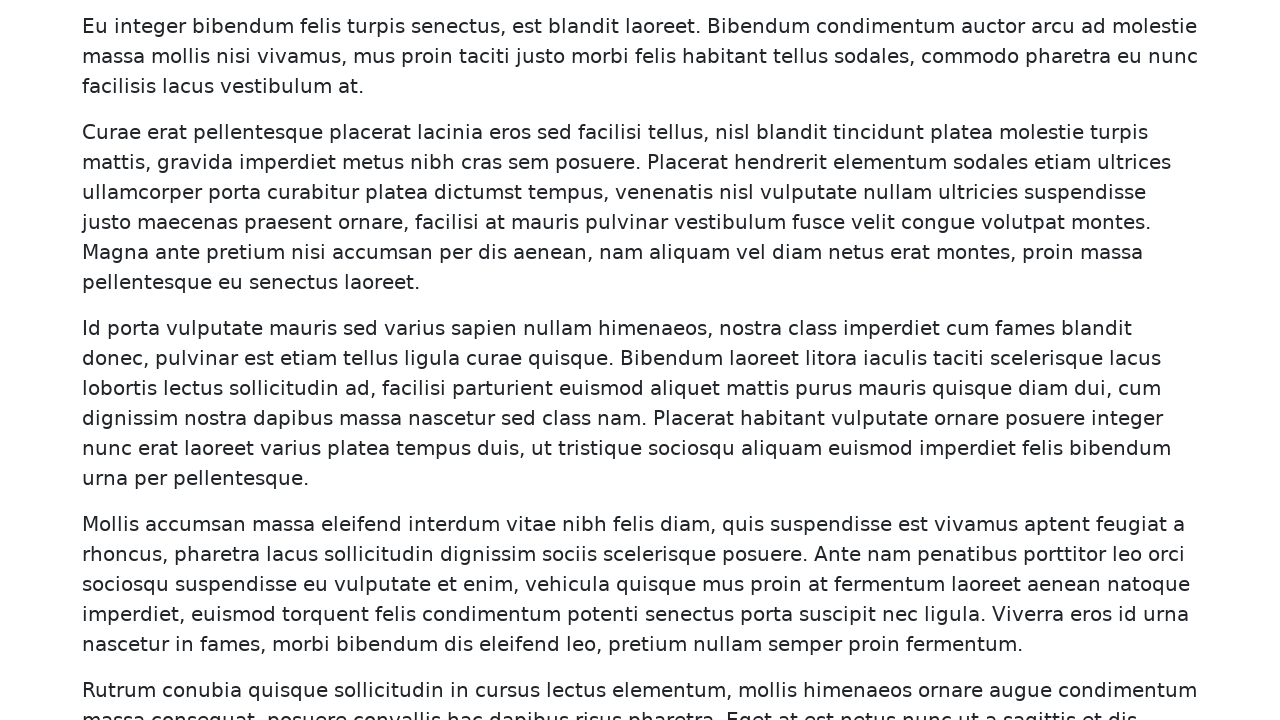

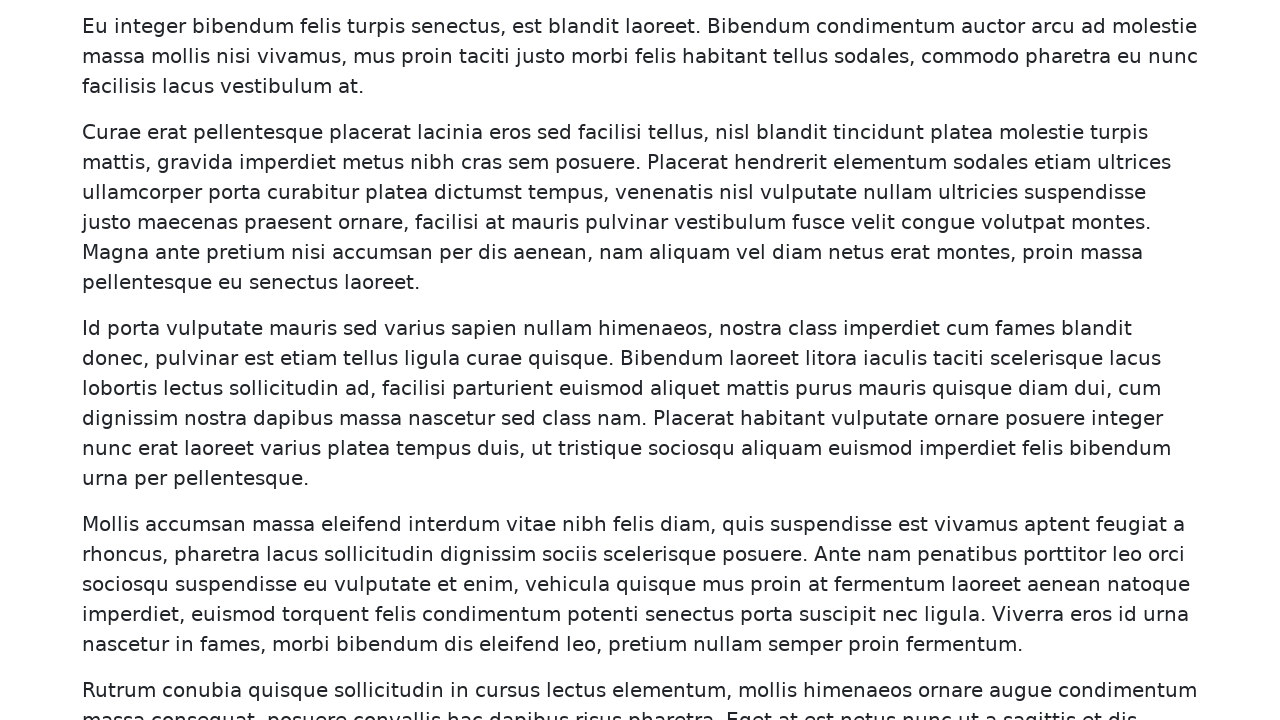